Tests hover functionality by moving the mouse over three different avatar elements and verifying that corresponding user text appears

Starting URL: https://the-internet.herokuapp.com/hovers

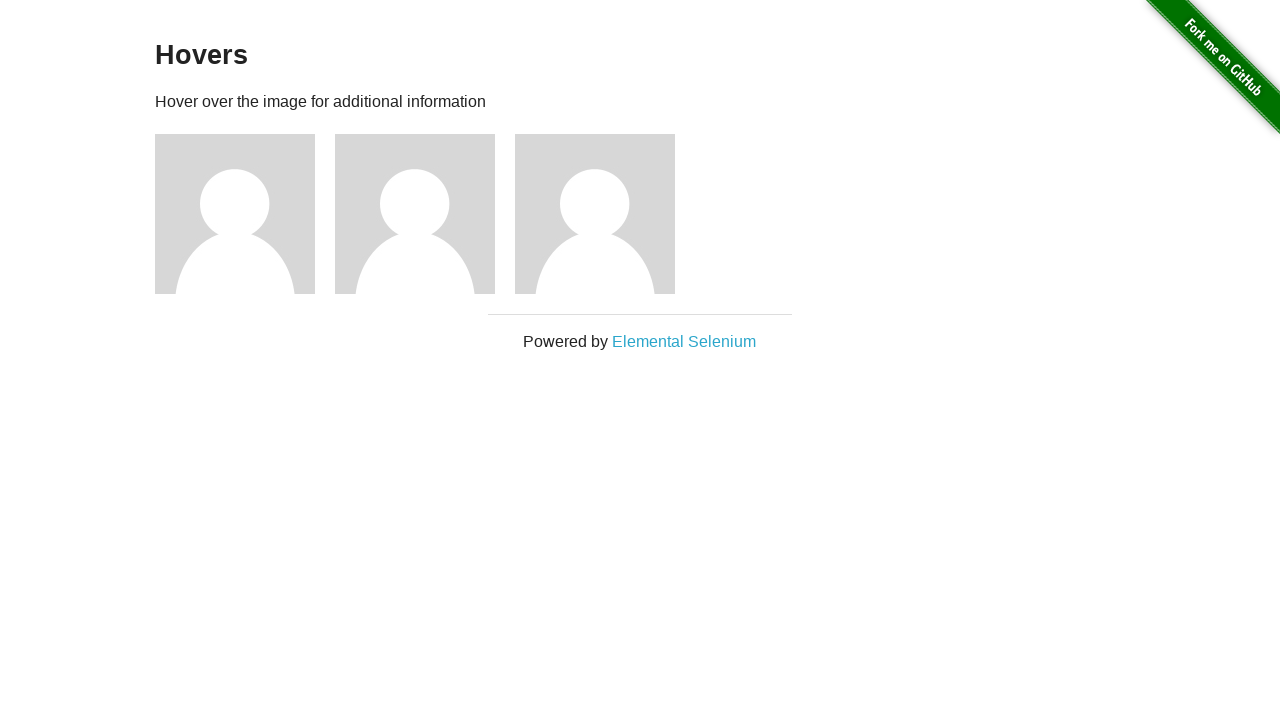

Hovered over first avatar image at (235, 214) on div.figure:nth-of-type(1) img
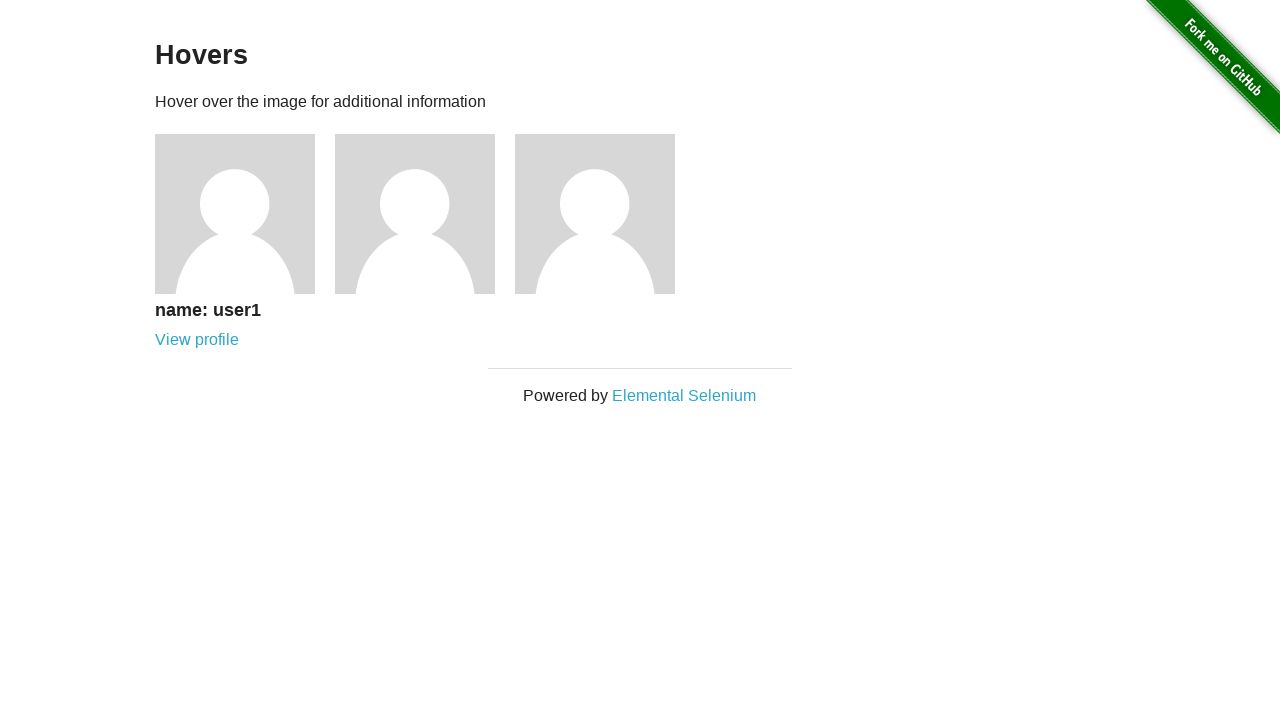

First user text appeared on hover
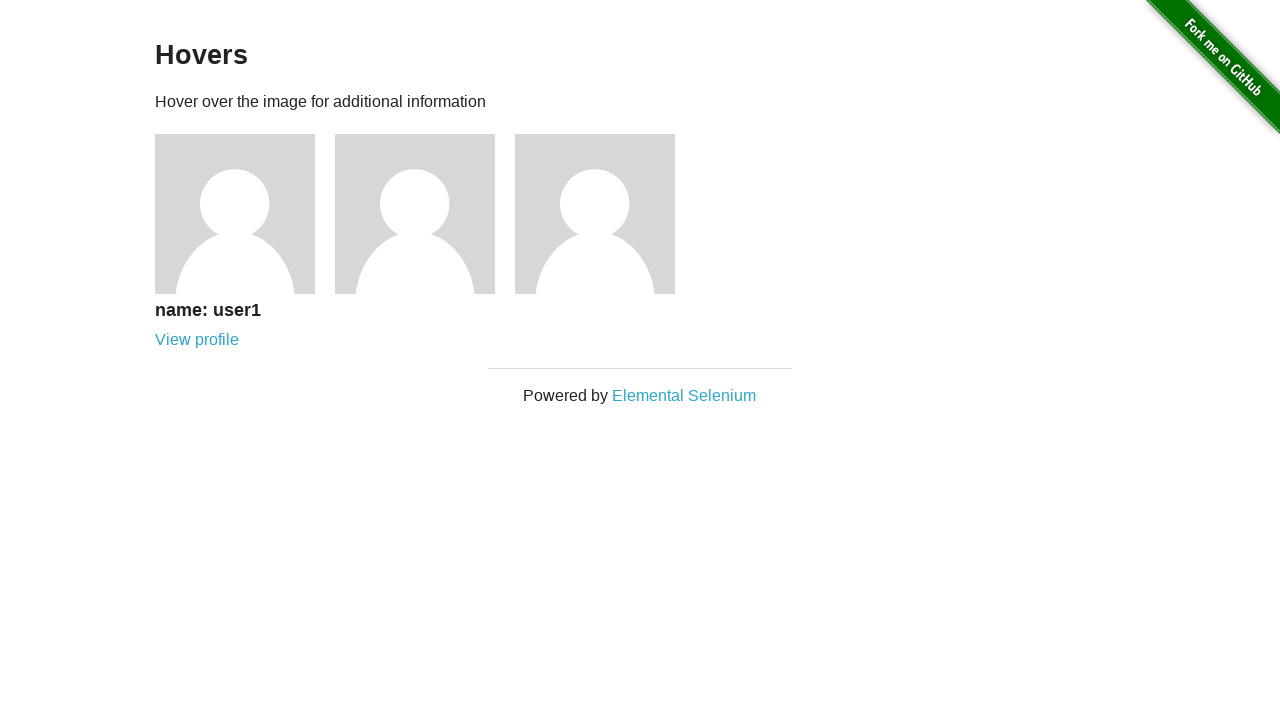

Hovered over second avatar image at (415, 214) on div.figure:nth-of-type(2) img
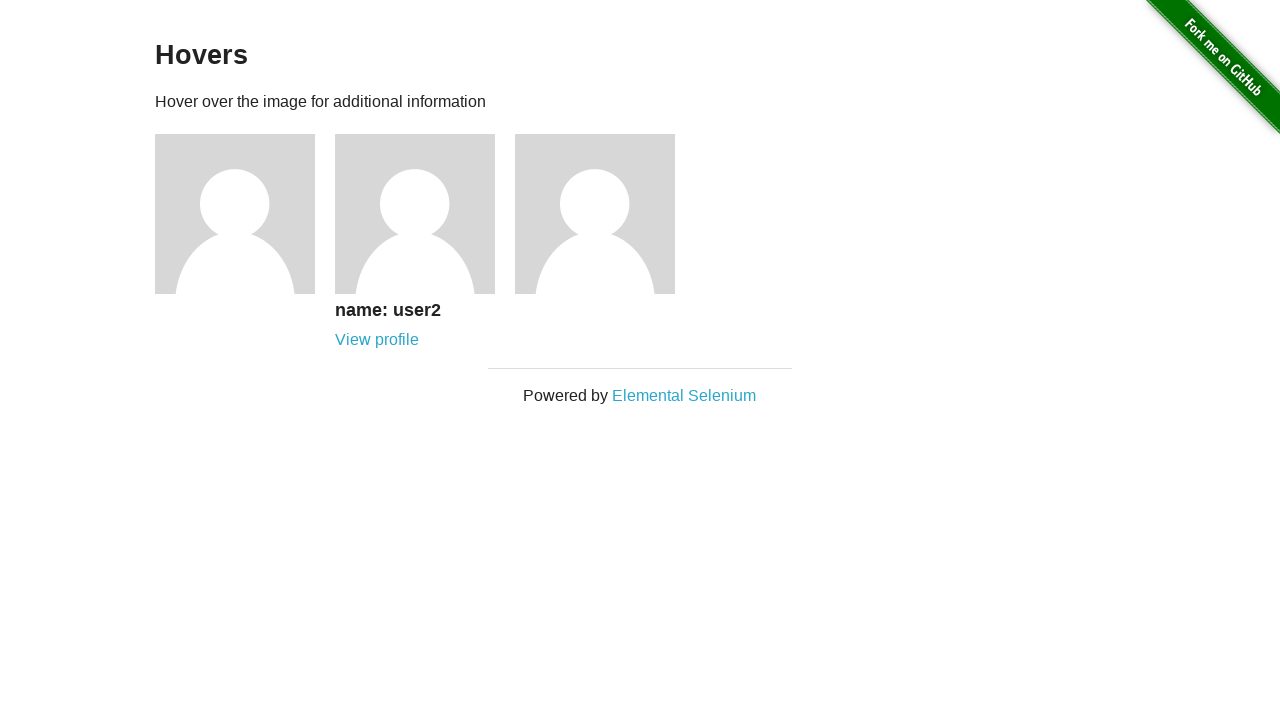

Second user text appeared on hover
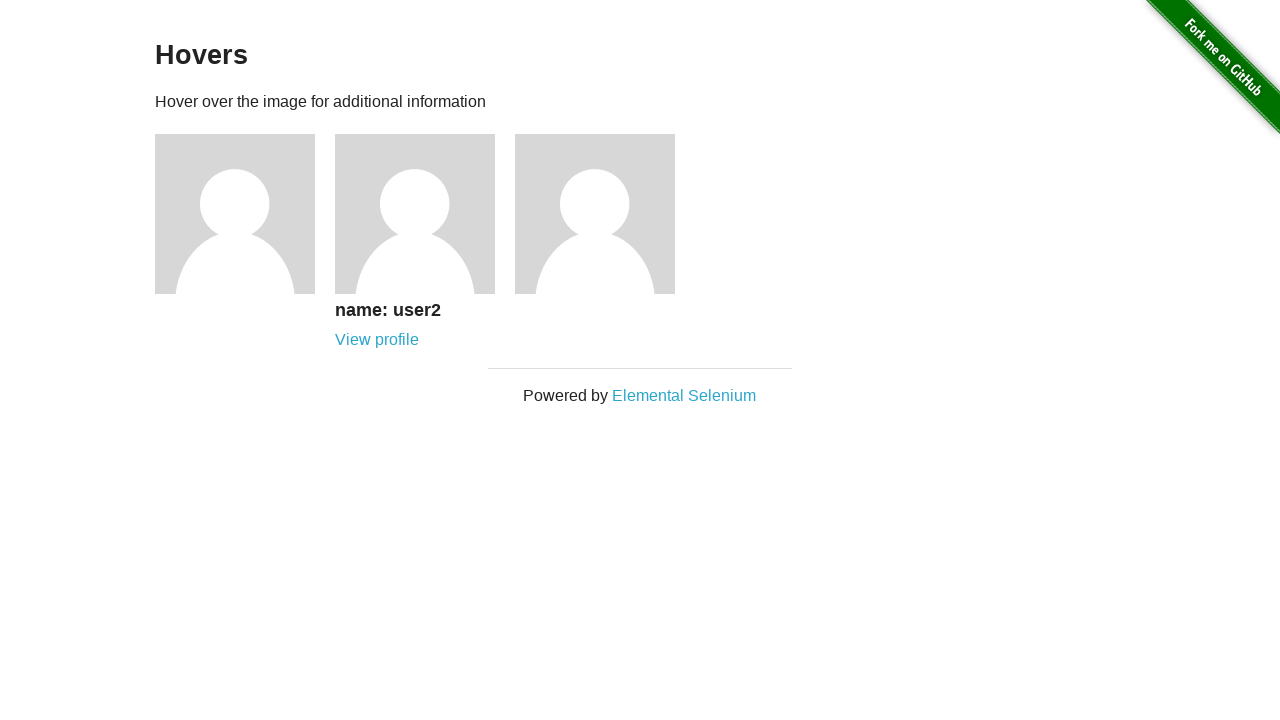

Hovered over third avatar image at (595, 214) on div.figure:nth-of-type(3) img
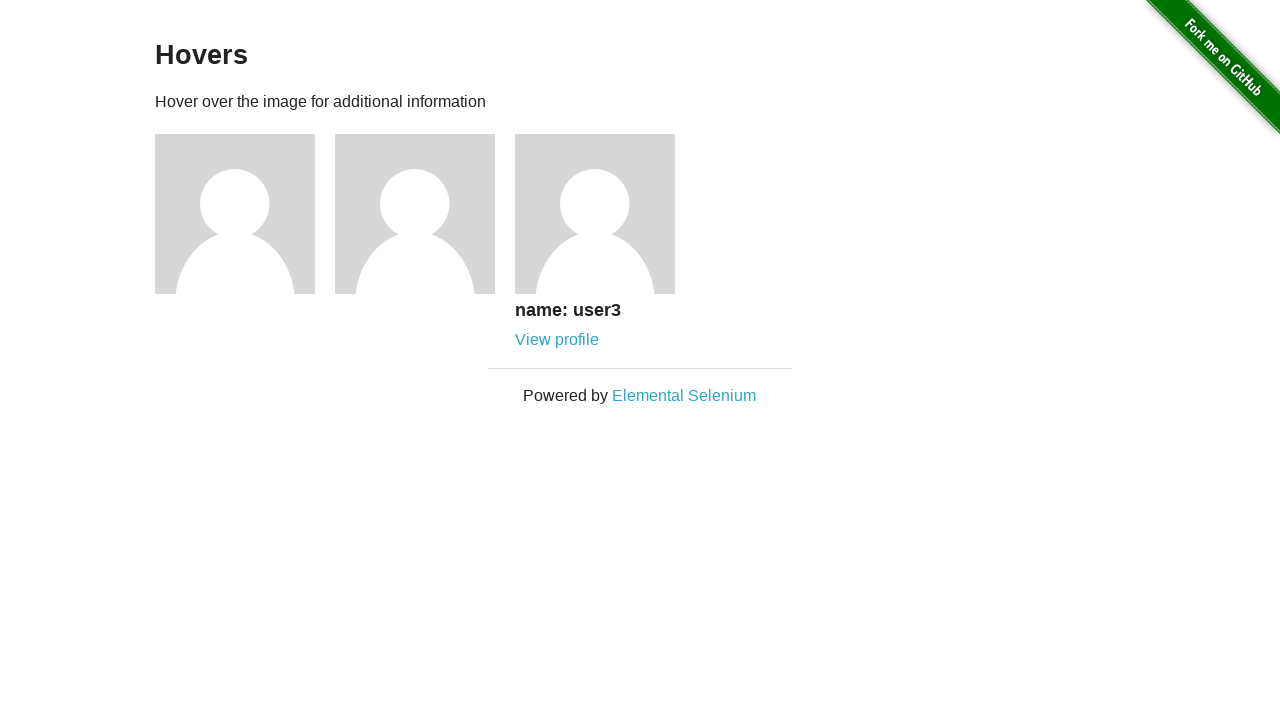

Third user text appeared on hover
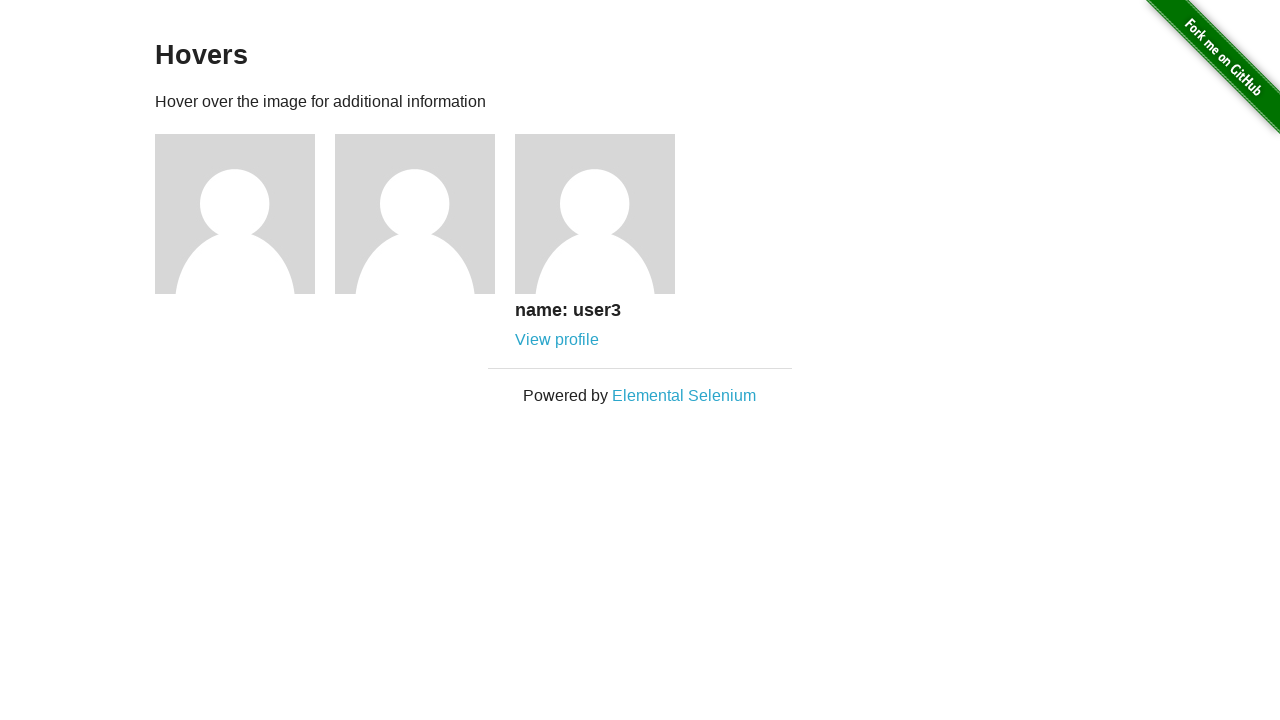

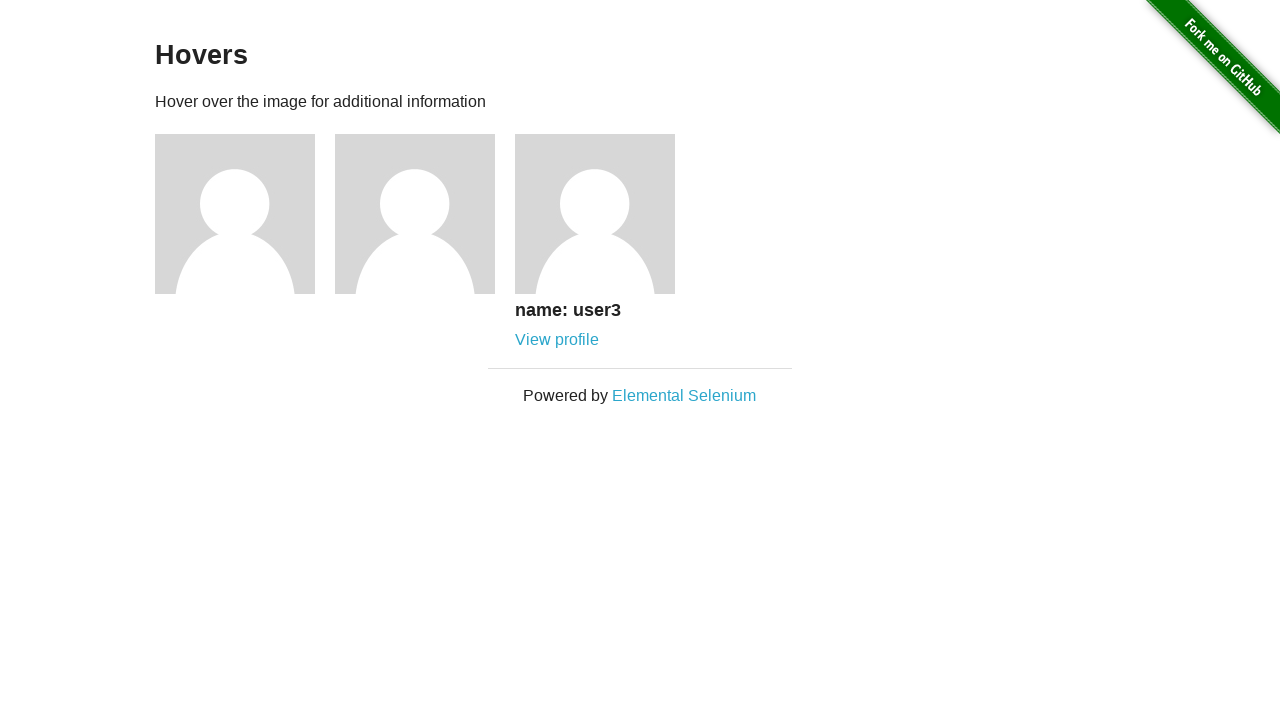